Navigates to a test page and clicks the JavaScript exception button to trigger a JS error

Starting URL: https://www.selenium.dev/selenium/web/bidi/logEntryAdded.html

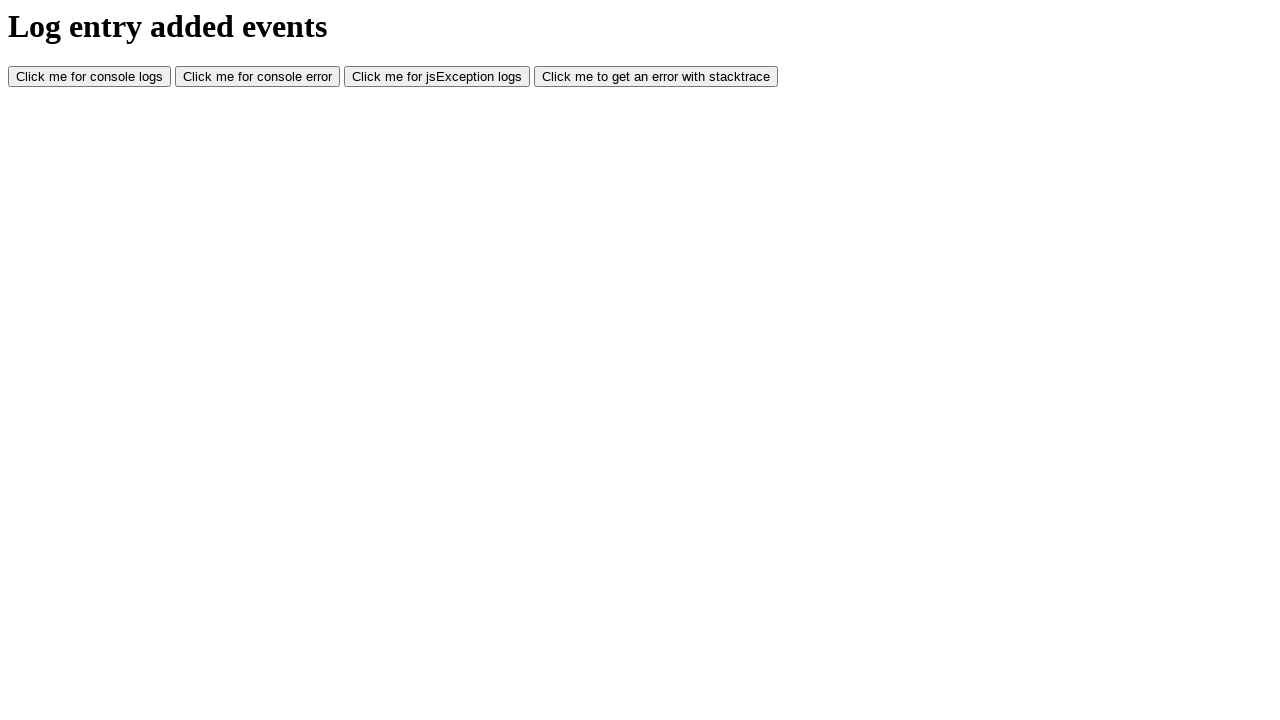

Navigated to JavaScript log entry test page
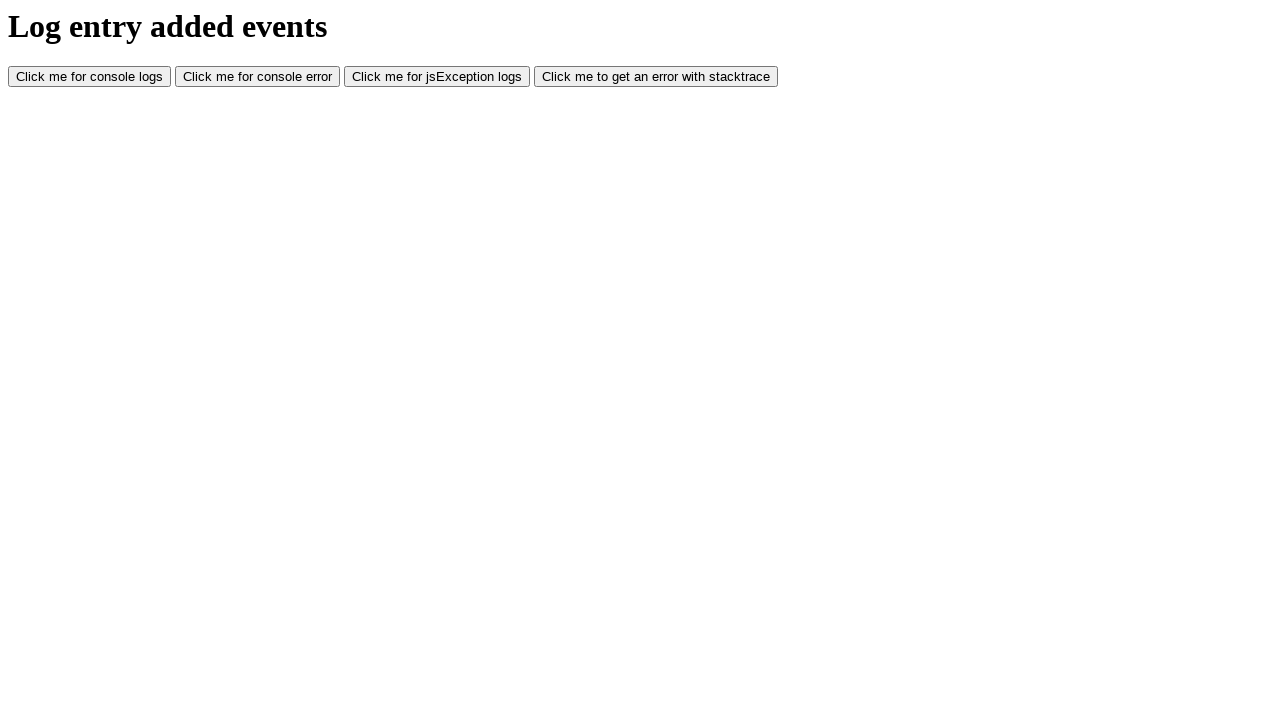

Clicked the JavaScript exception button to trigger JS error at (437, 77) on #jsException
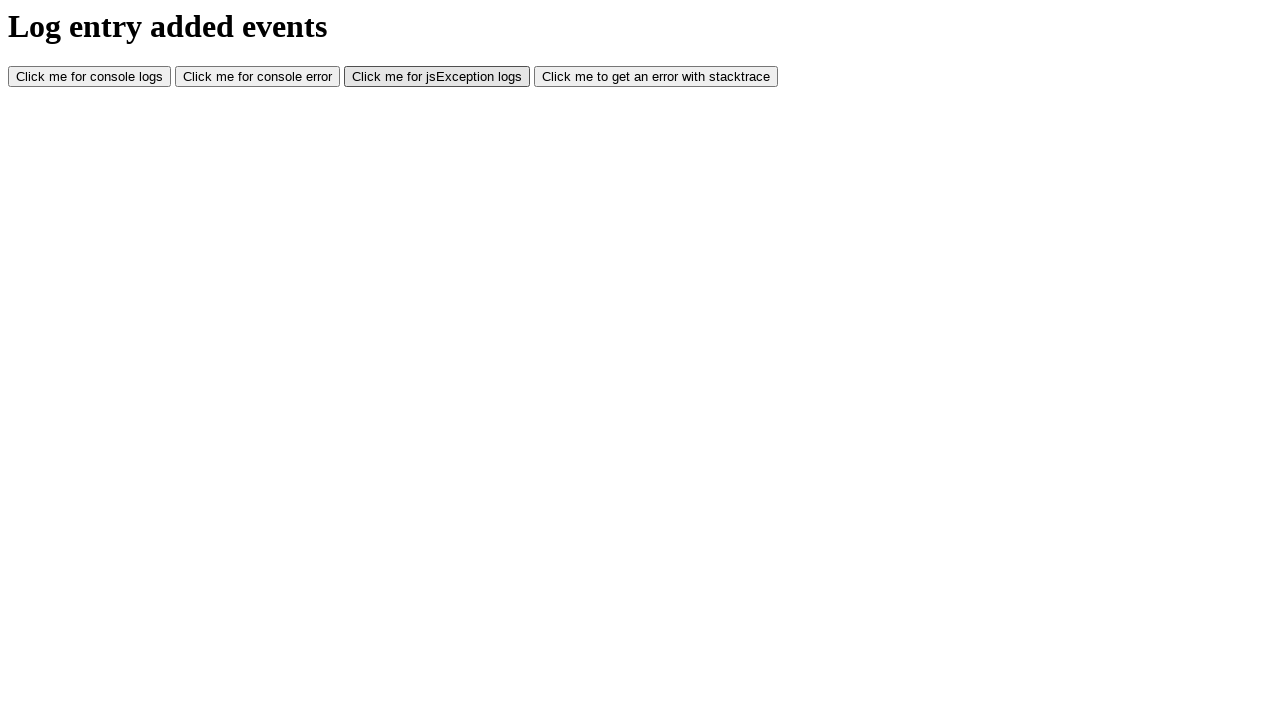

Waited for JavaScript error to be triggered
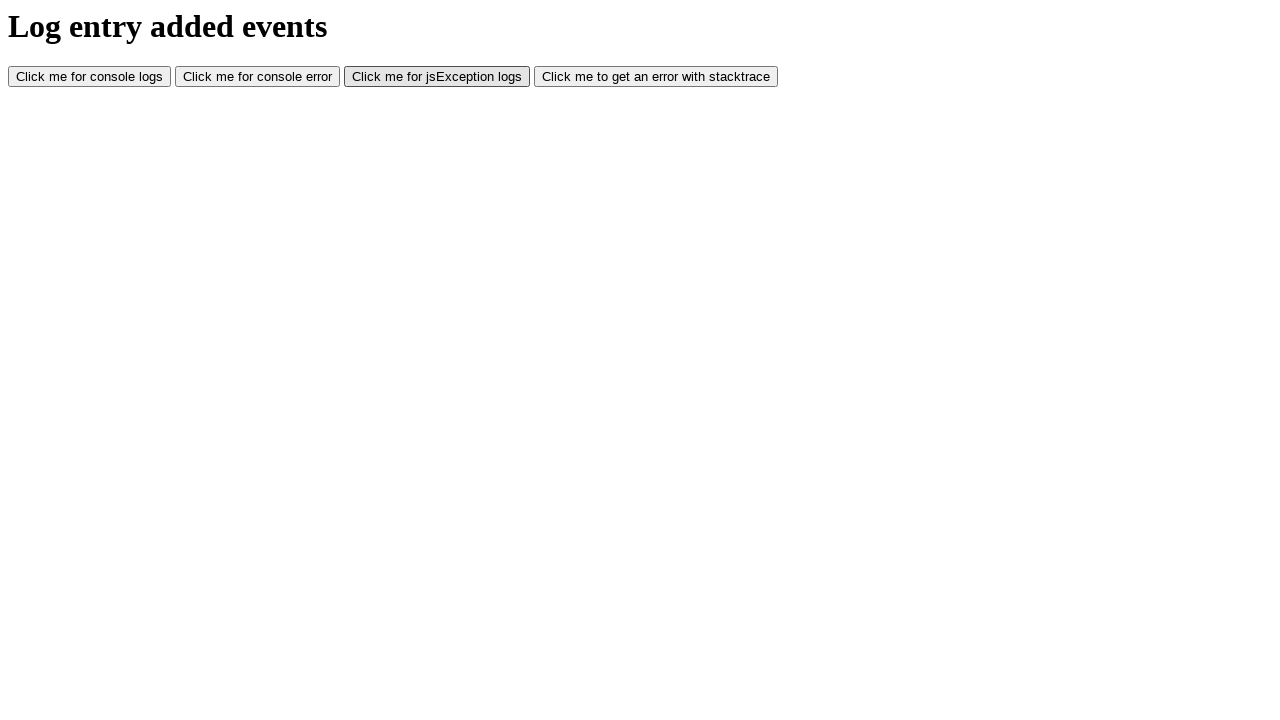

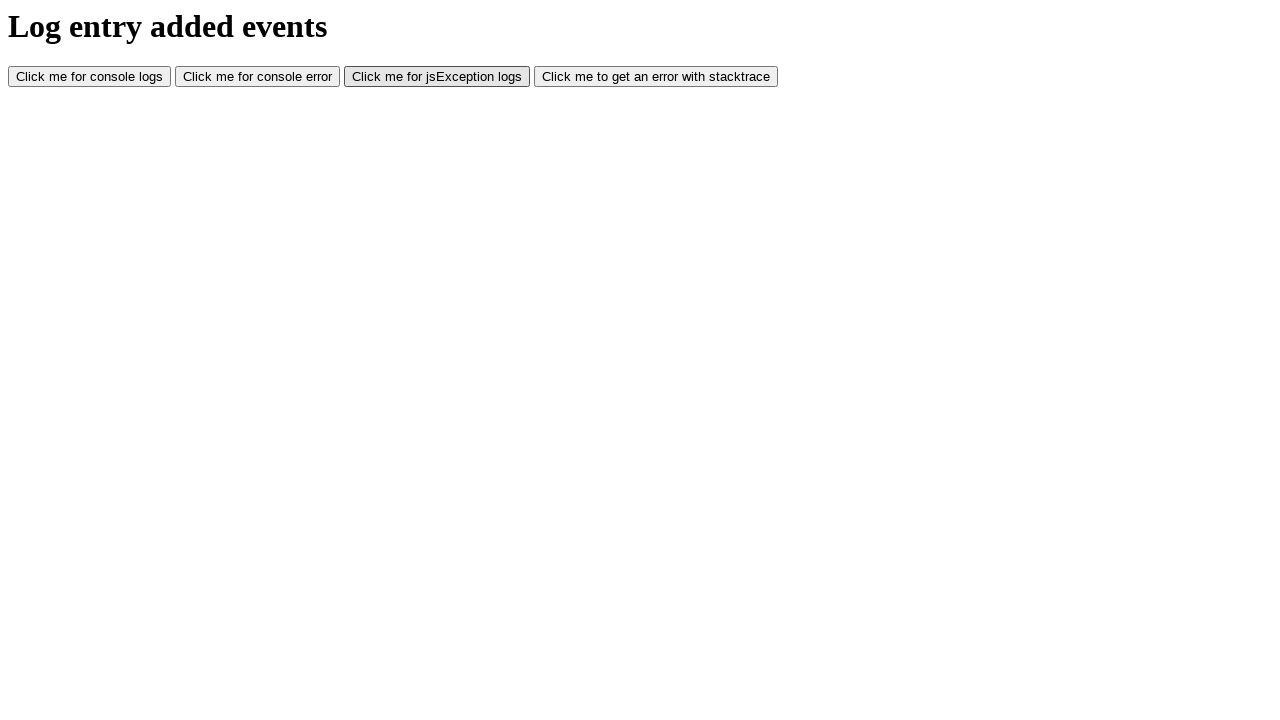